Tests number input field functionality by entering values, clearing the field, and entering new values

Starting URL: http://the-internet.herokuapp.com/inputs

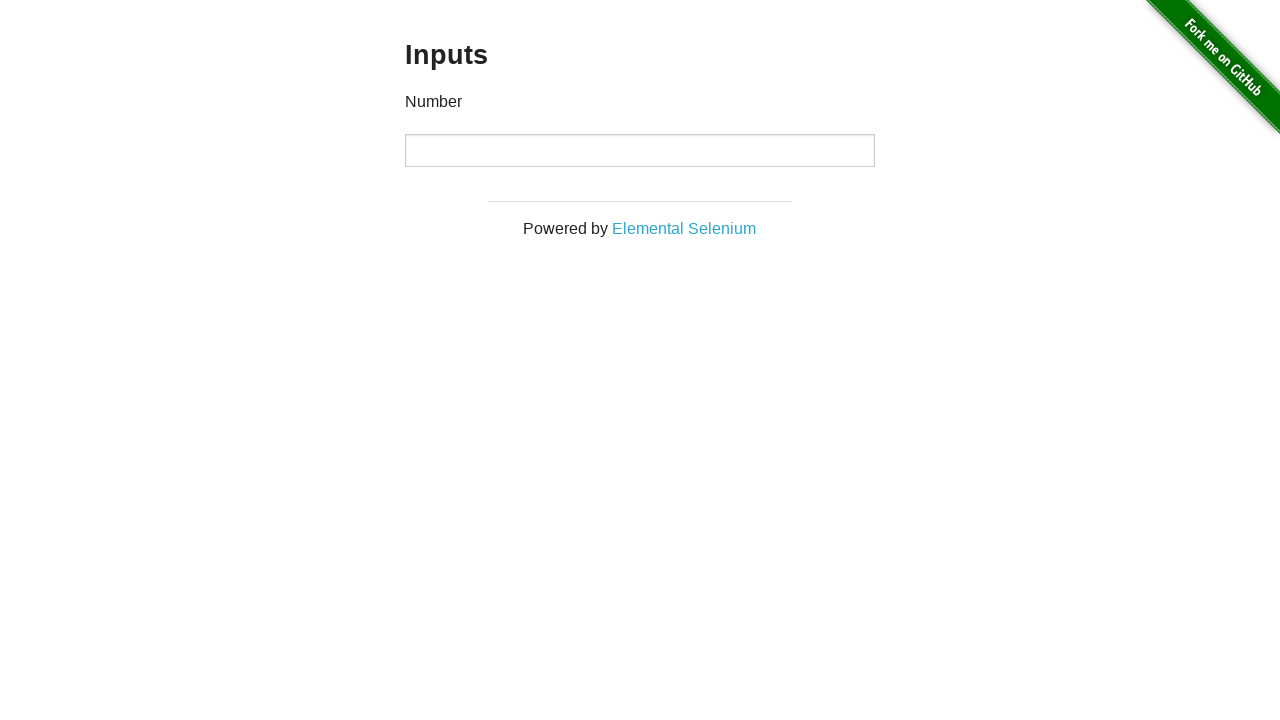

Located number input field
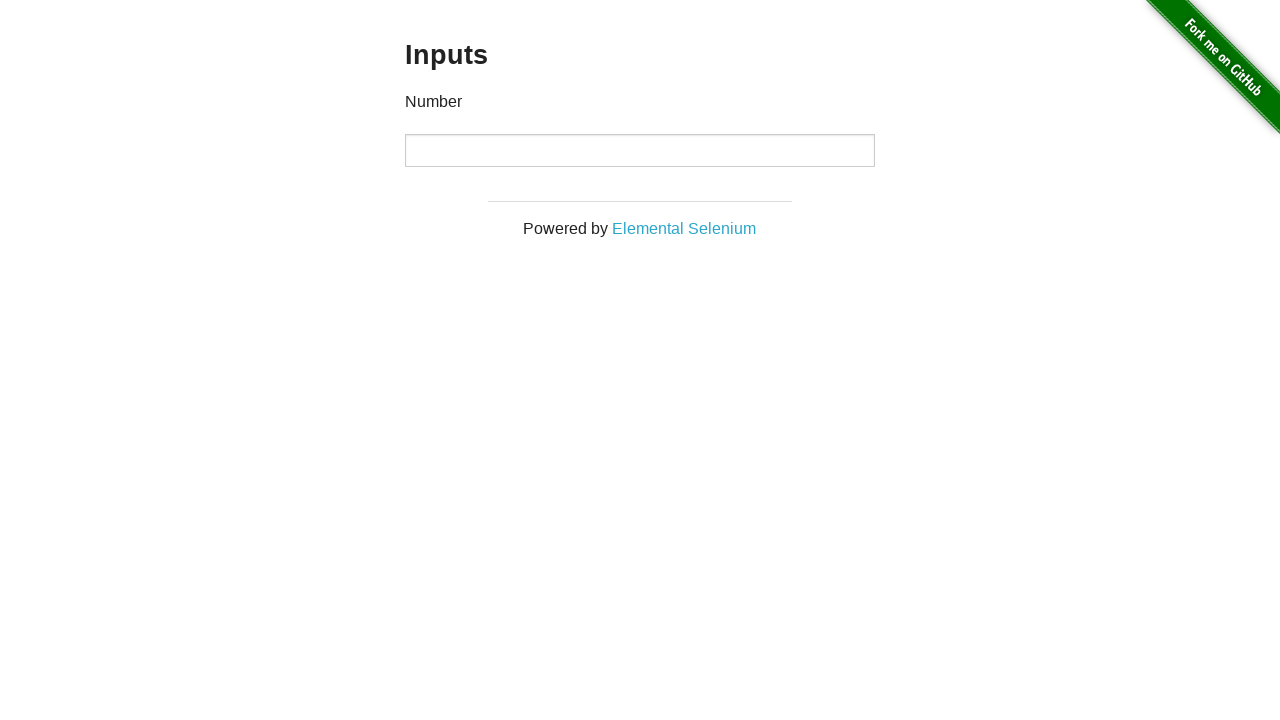

Entered value '1000' in number input field on input[type='number']
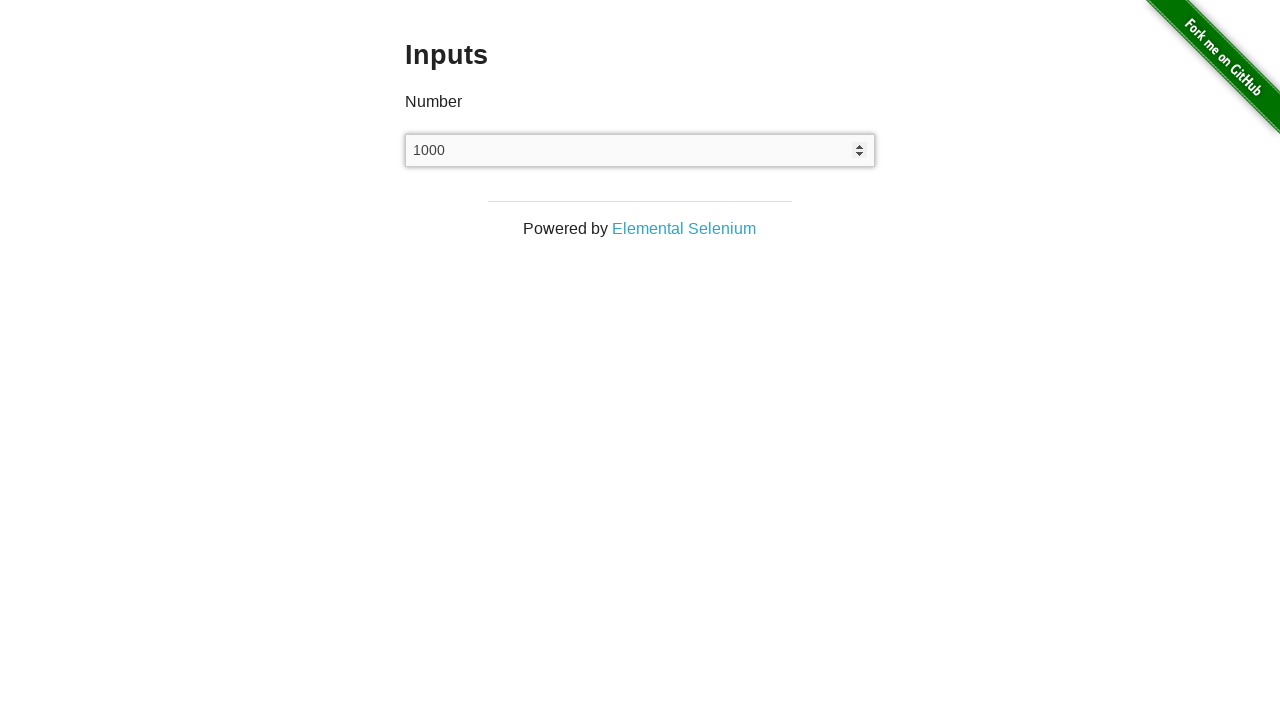

Cleared the number input field on input[type='number']
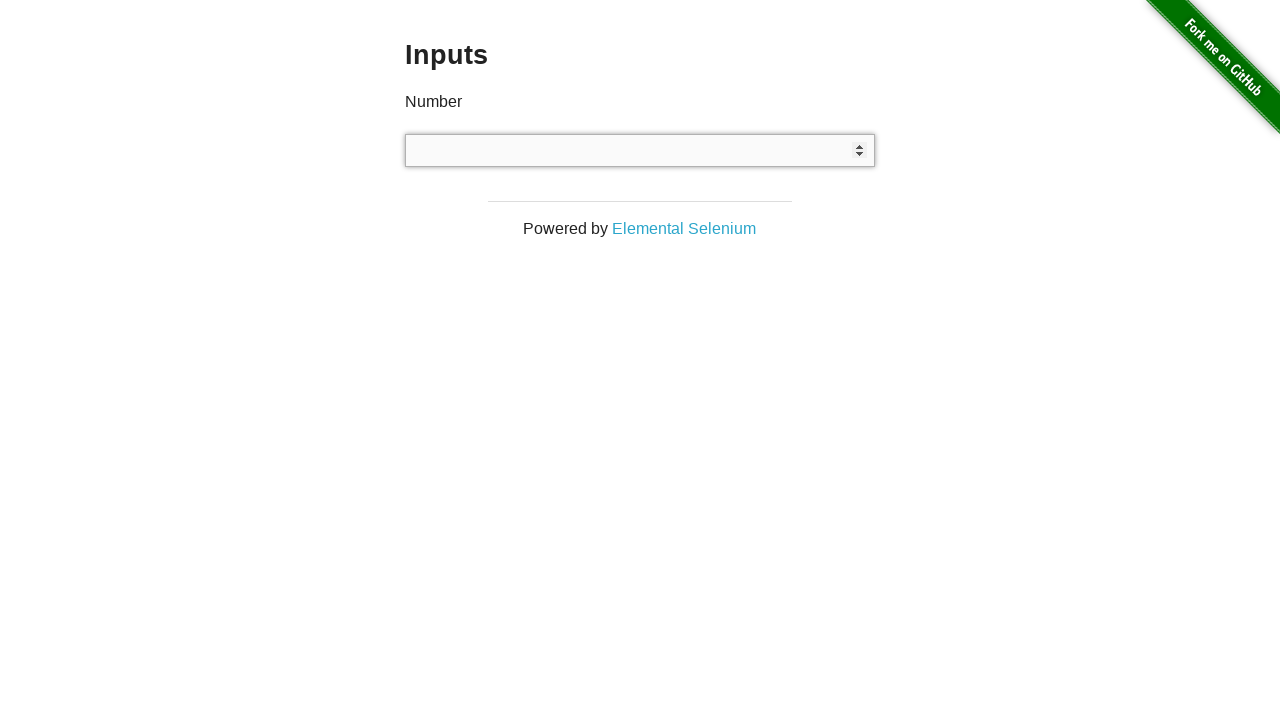

Entered value '999' in number input field on input[type='number']
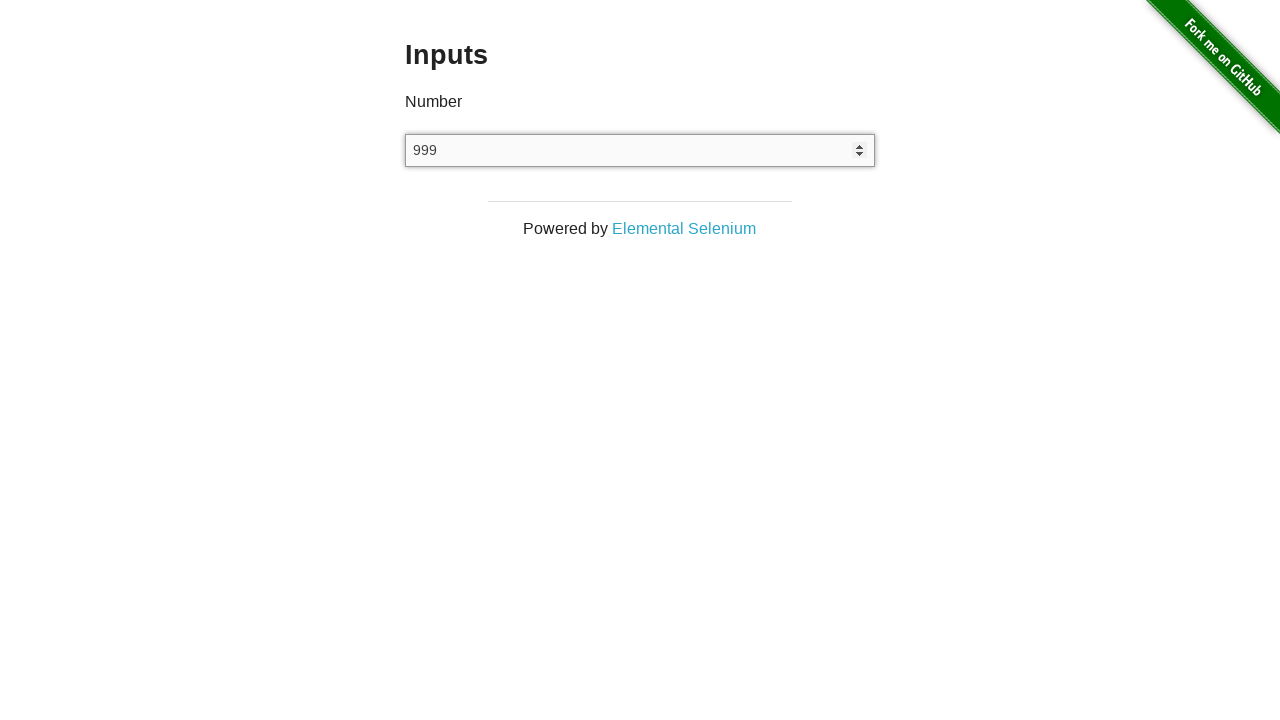

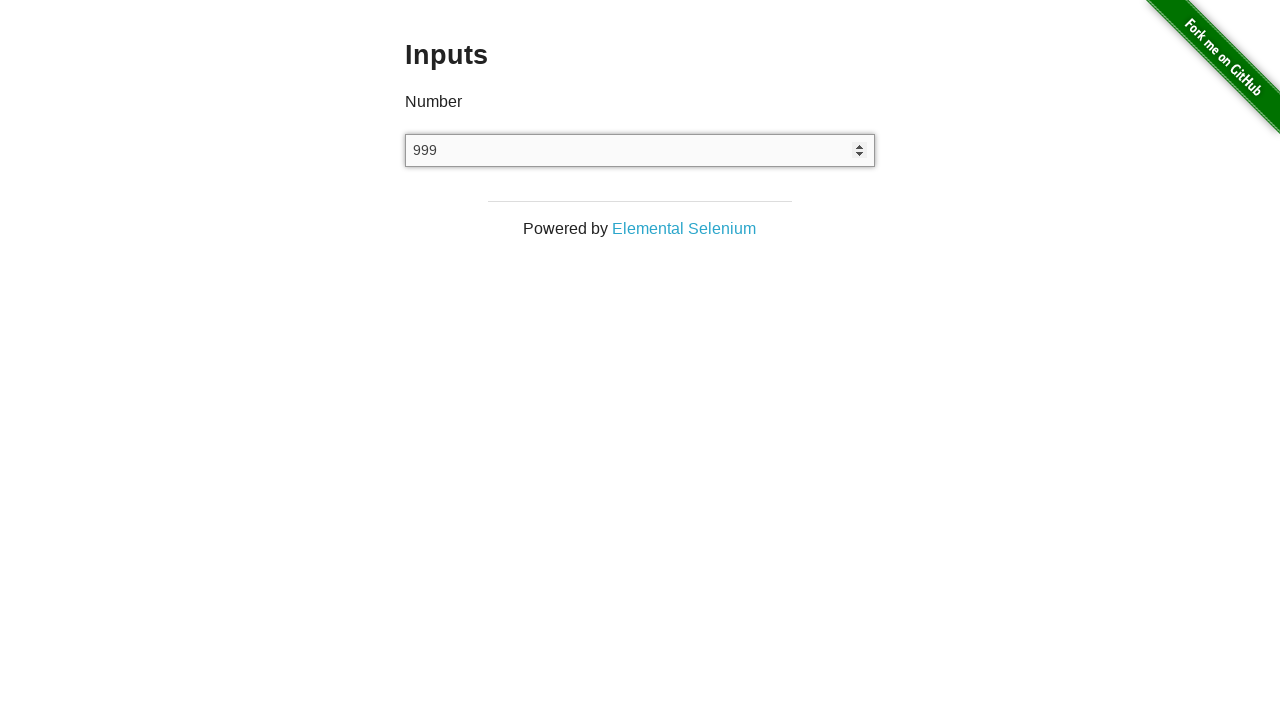